Clicks on an element to open a scrollable modal and verifies the modal content appears

Starting URL: https://applitools.github.io/demo/TestPages/FramesTestPage/

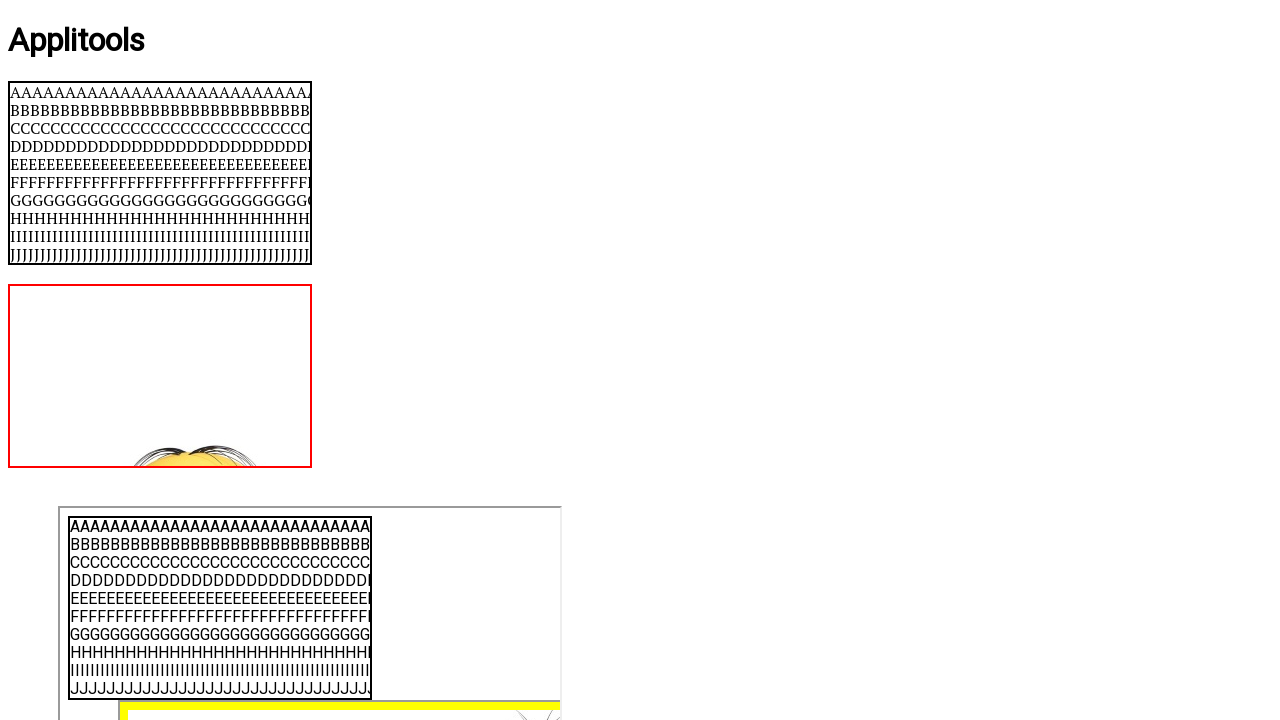

Clicked on centered element to open scrollable modal at (640, 361) on #centered
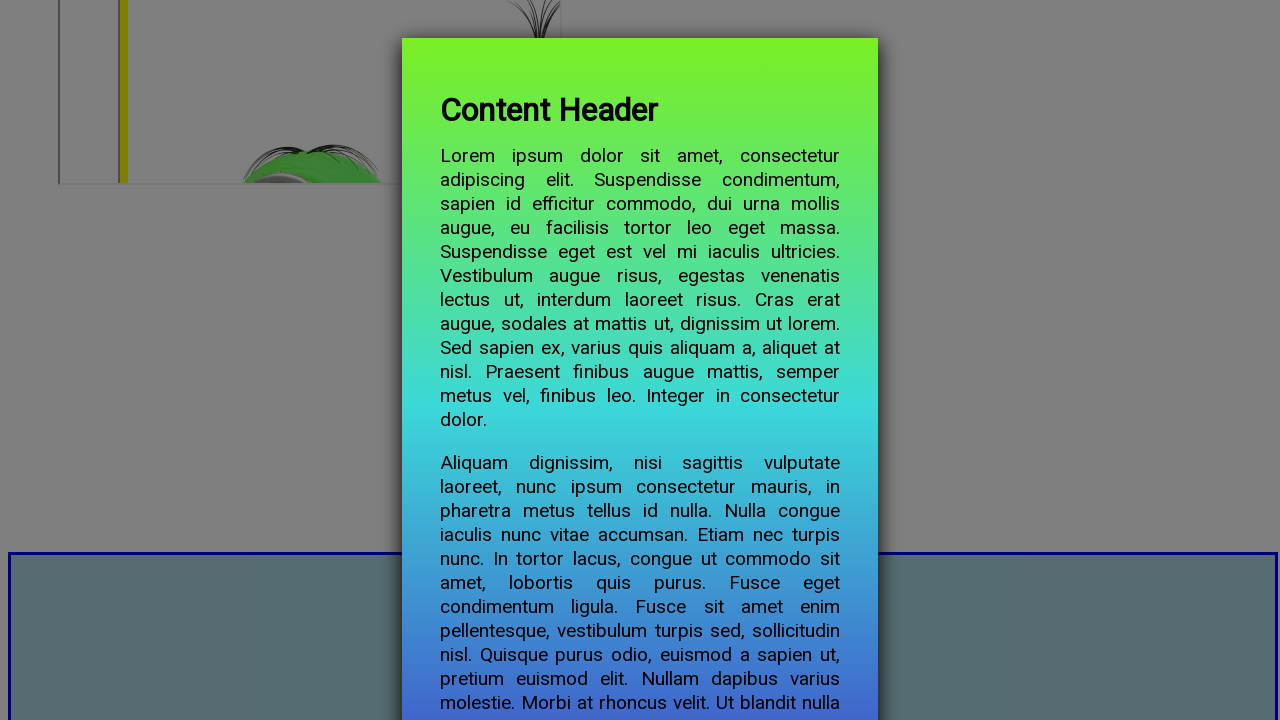

Modal content appeared and loaded successfully
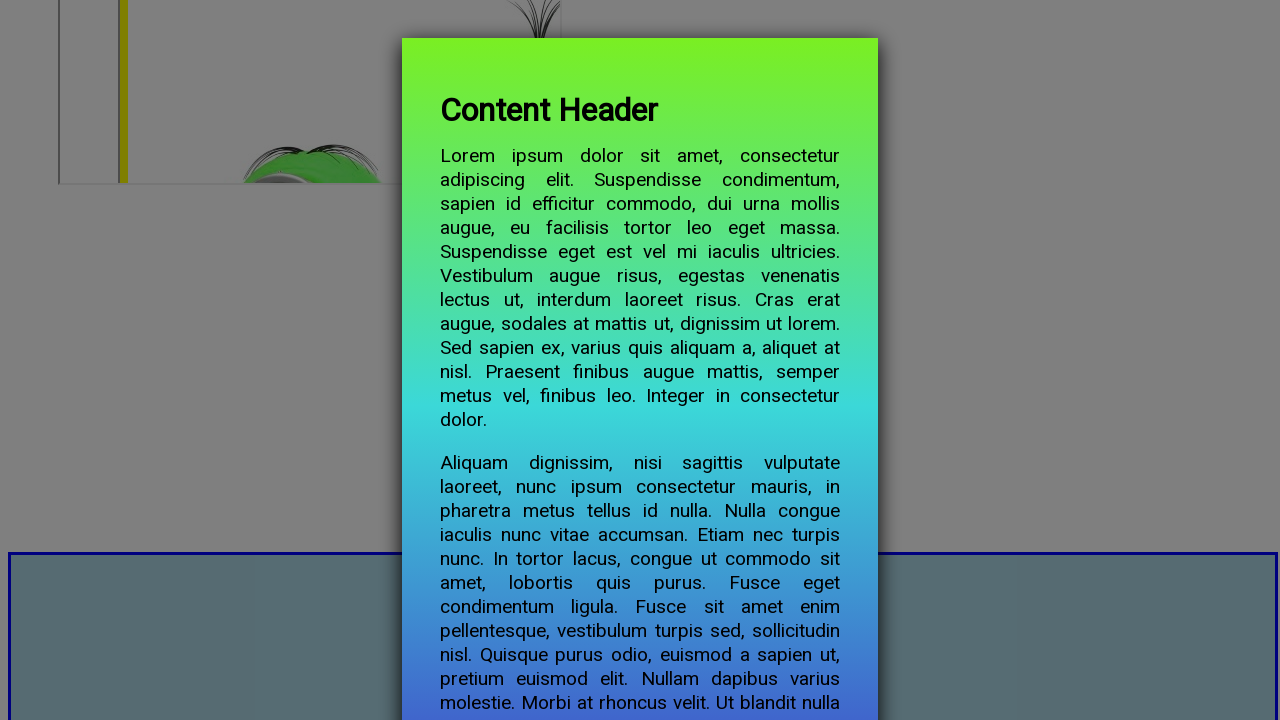

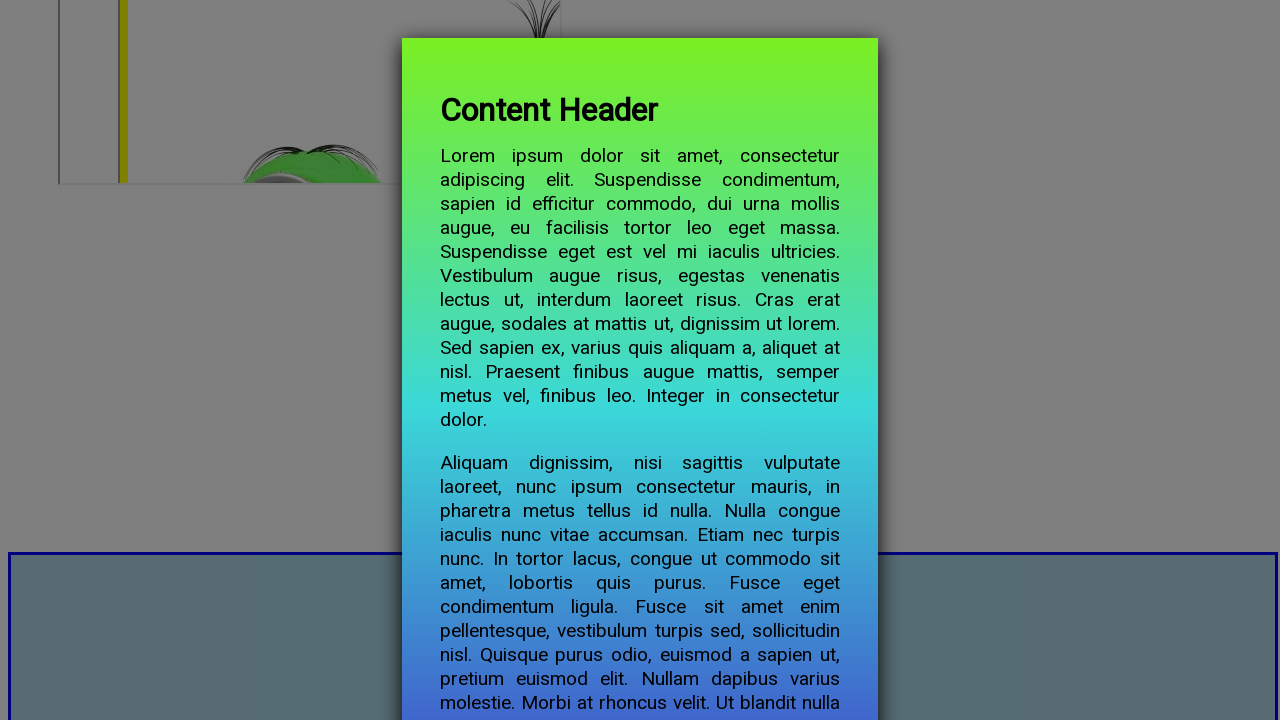